Tests the mortgage calculator by clearing the home value field and entering a new value of 950000 to simulate a user inputting their home value.

Starting URL: https://www.mortgagecalculator.org/

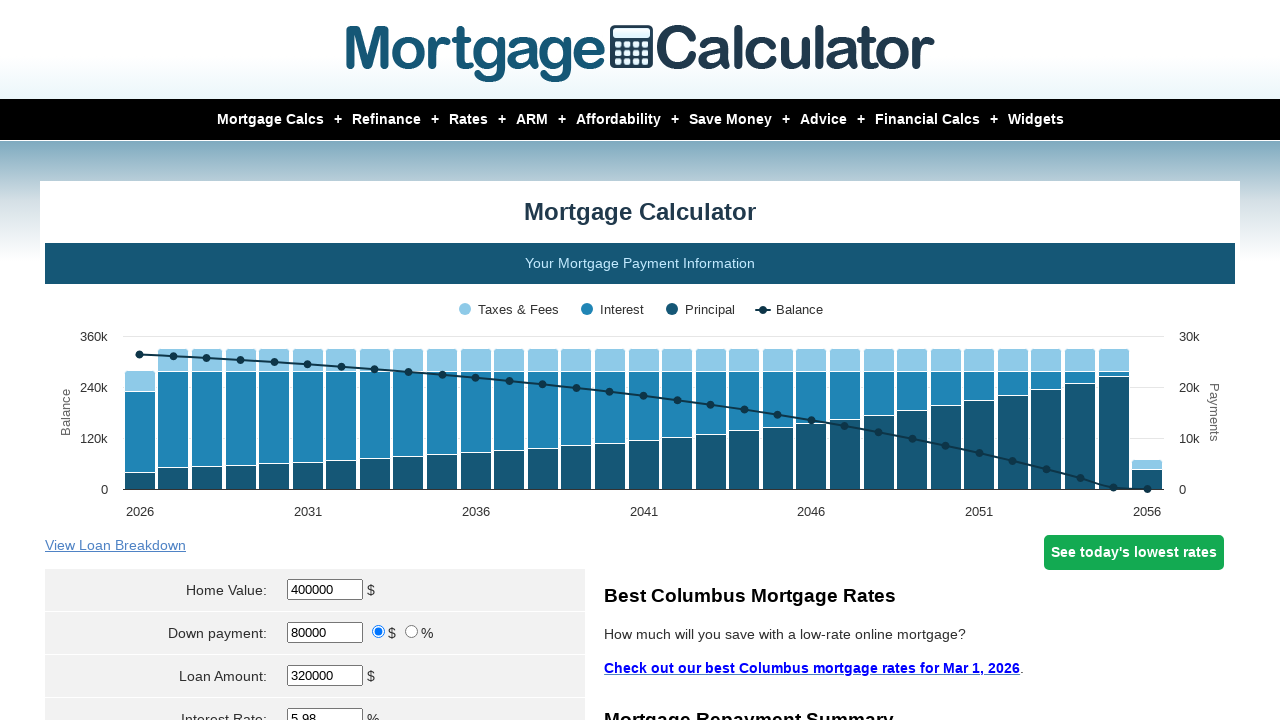

Cleared the home value field on xpath=//*[@id='homeval']
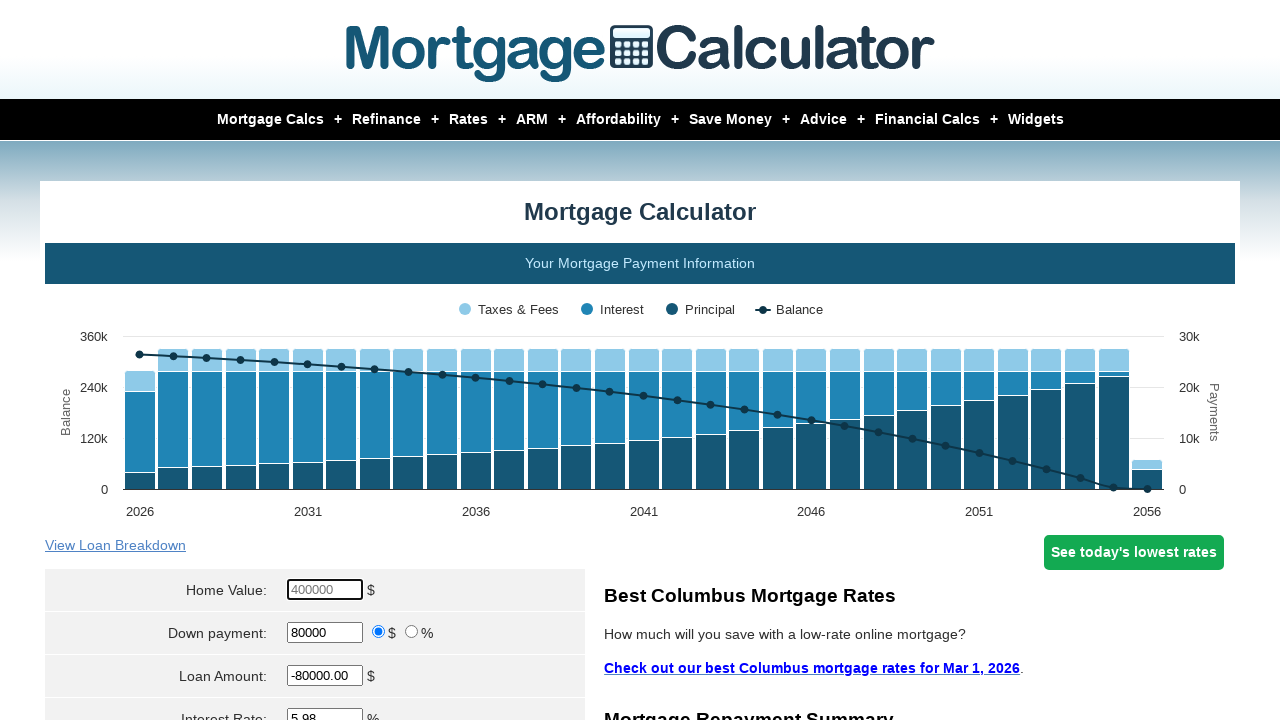

Entered home value of 950000 on //*[@id='homeval']
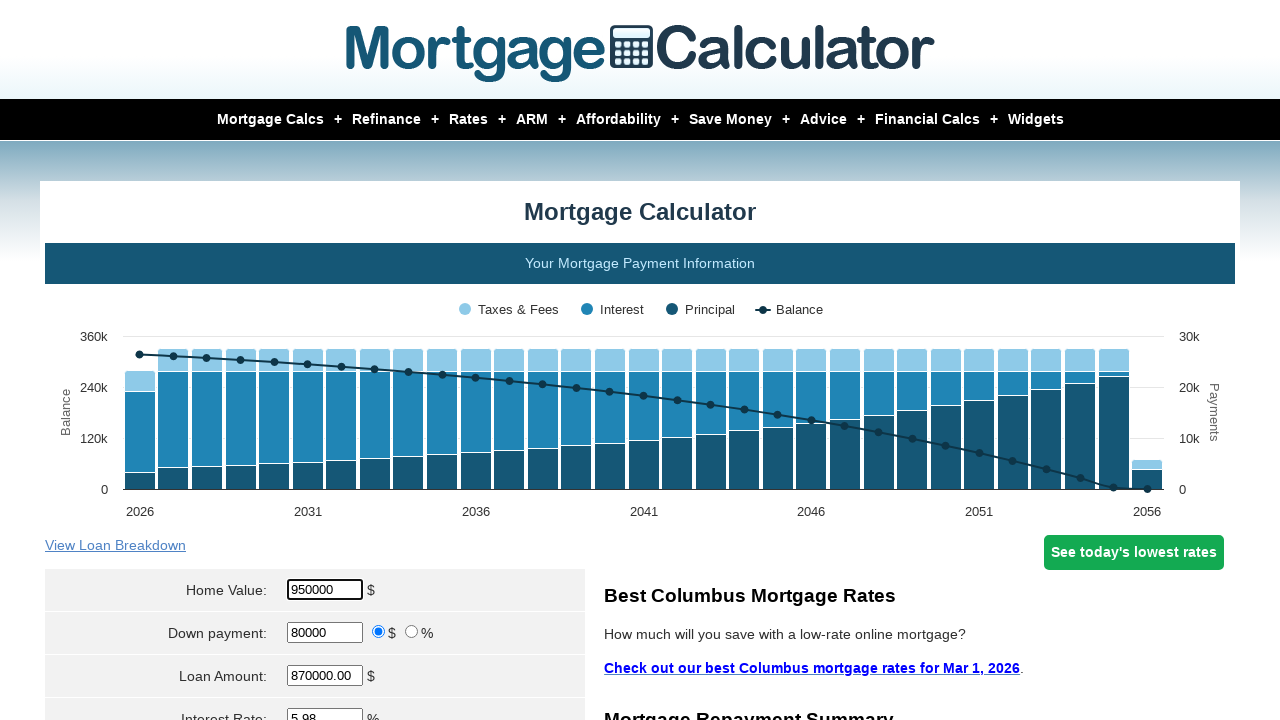

Waited for mortgage calculator to process the new home value
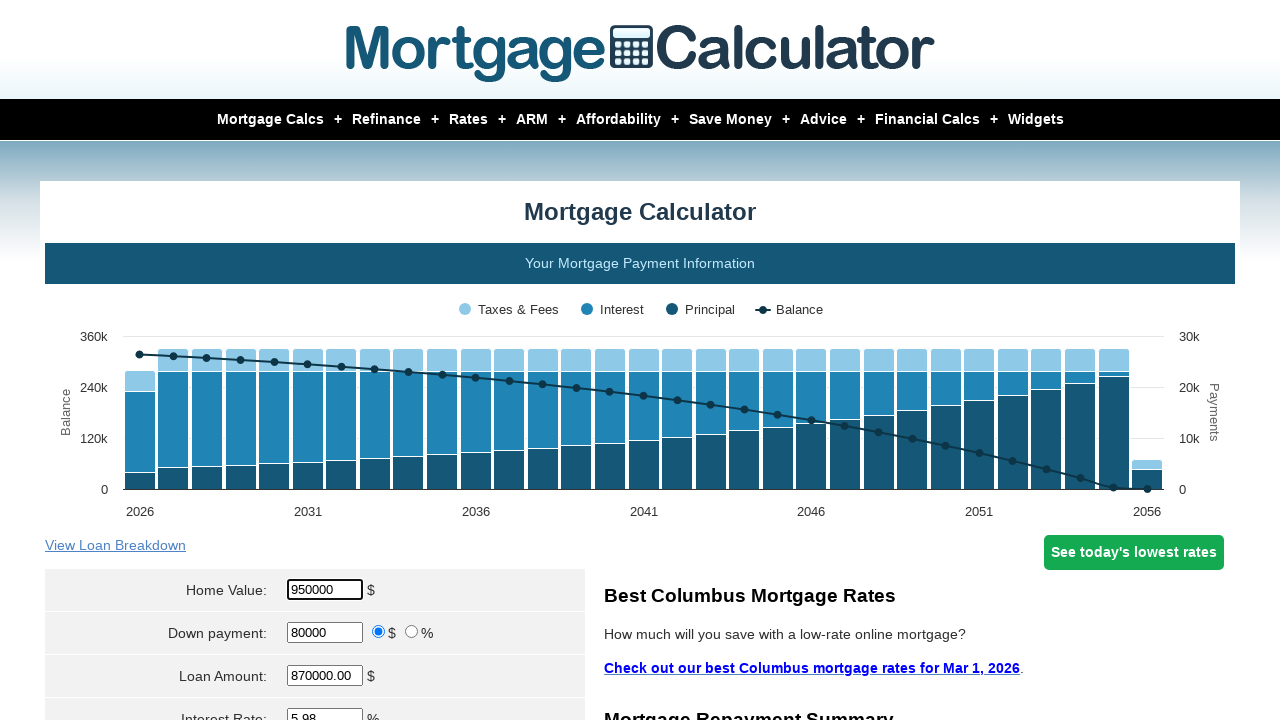

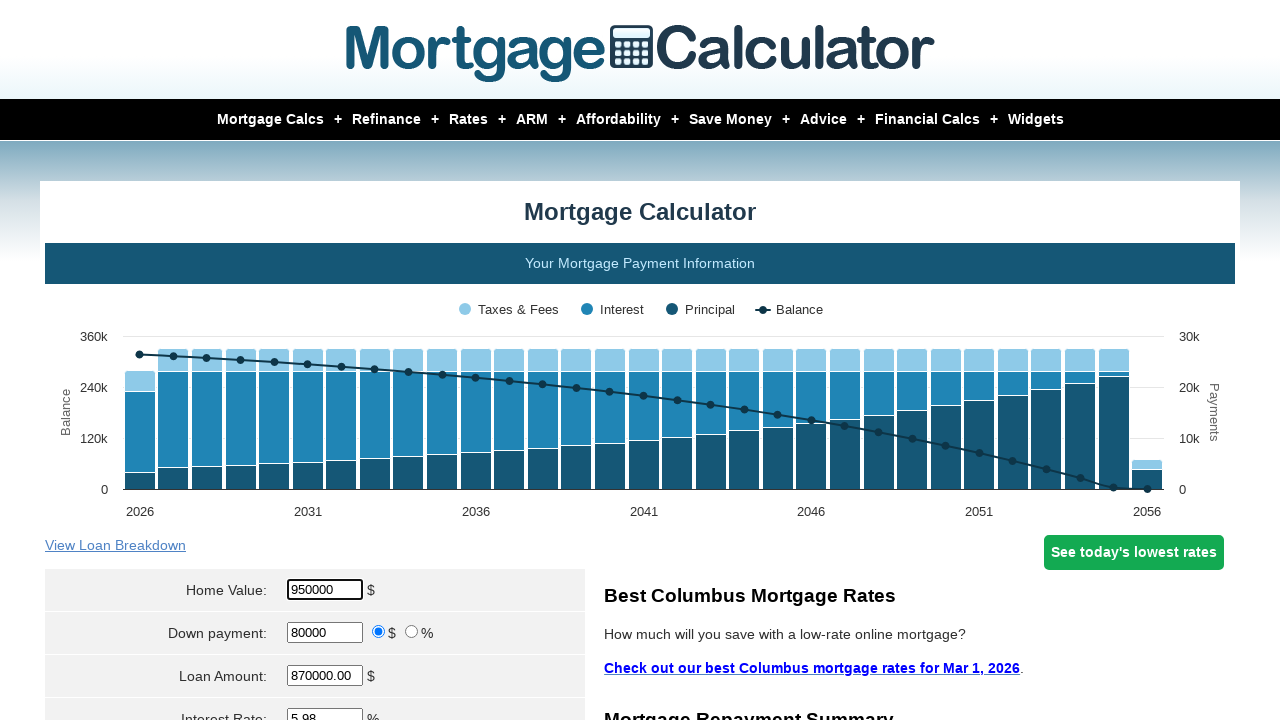